Tests JavaScript alert handling by clicking a button that triggers an alert, then switching to the alert and retrieving its text

Starting URL: https://the-internet.herokuapp.com/javascript_alerts

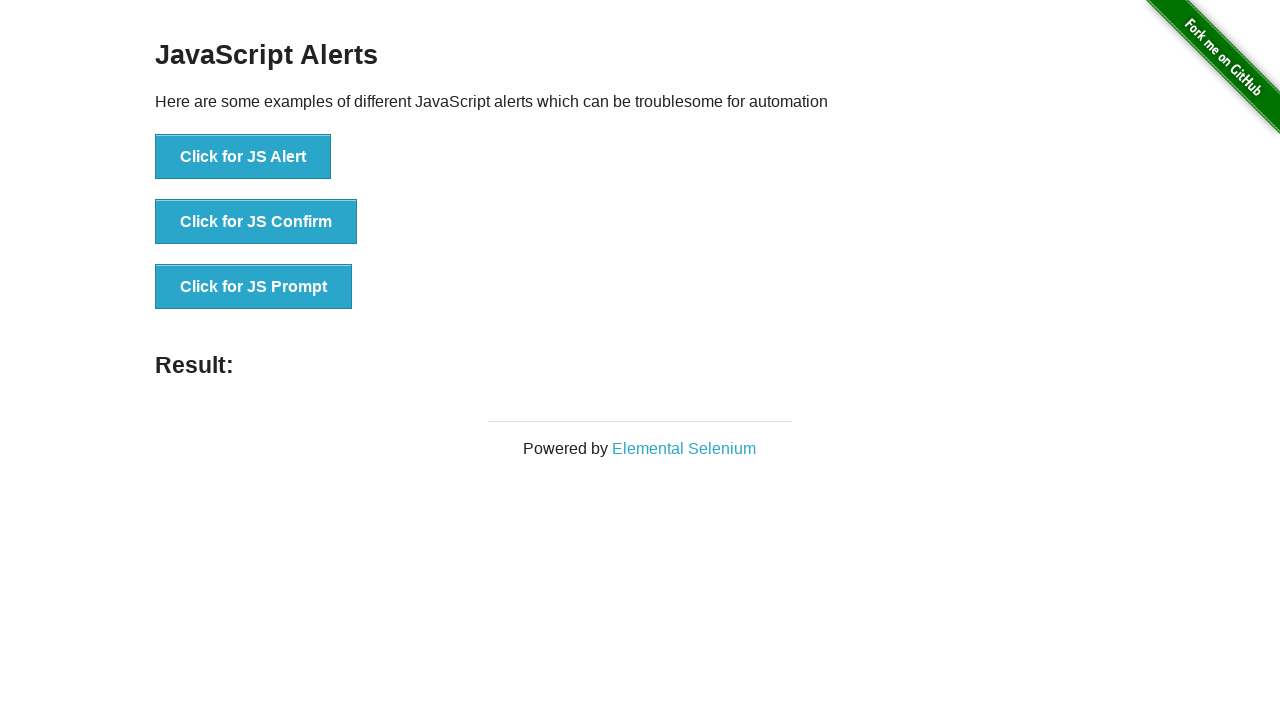

Clicked first button to trigger JavaScript alert at (243, 157) on (//ul)/li[1]/button
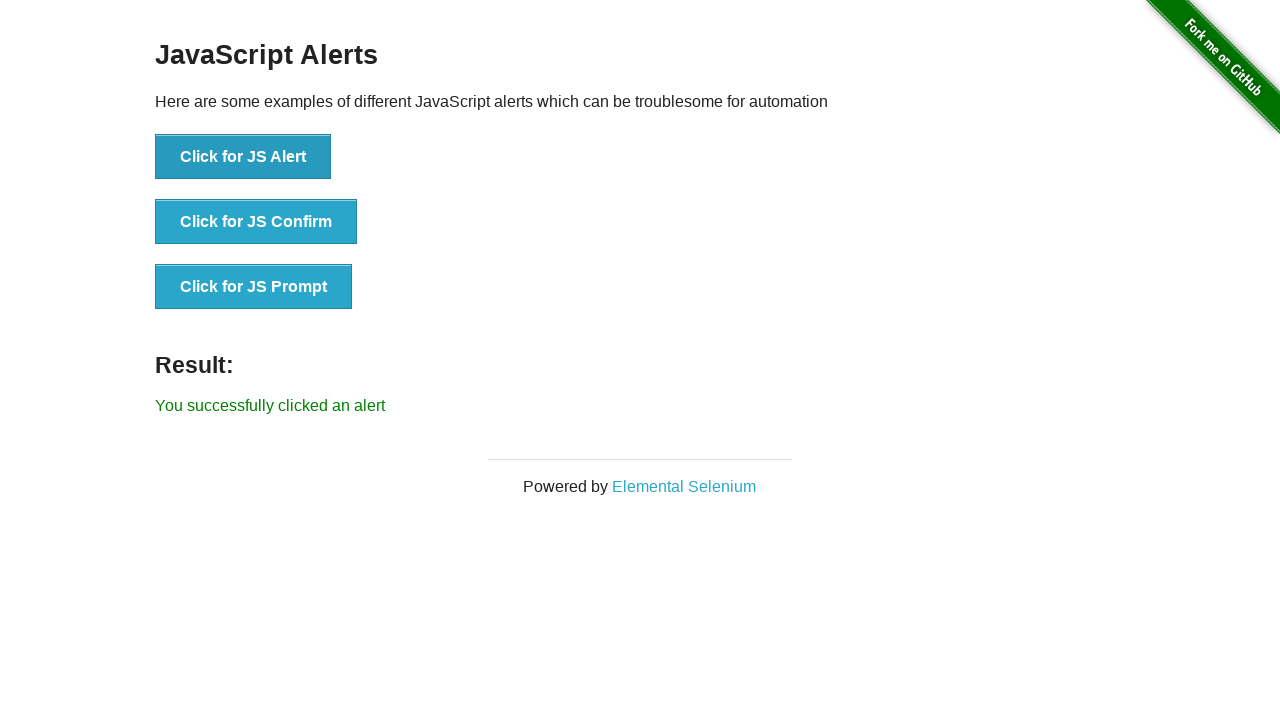

Set up dialog handler to accept alerts
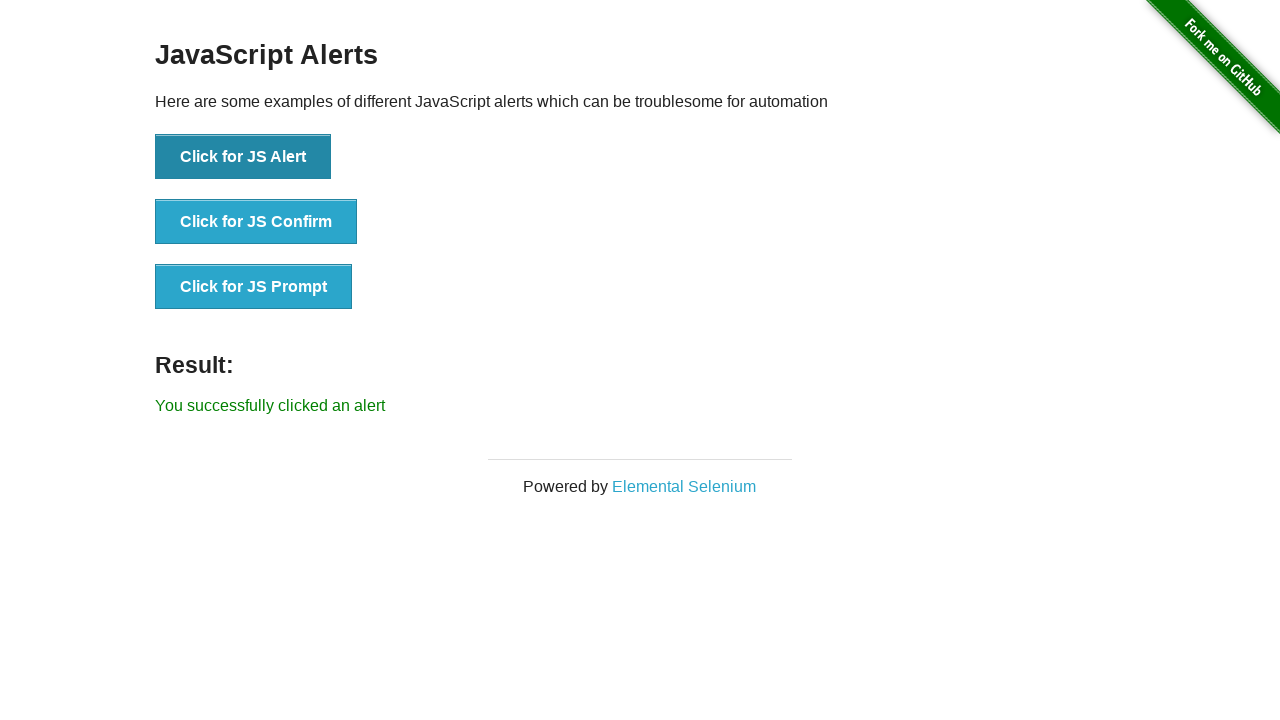

Registered custom dialog handler to print and accept alert message
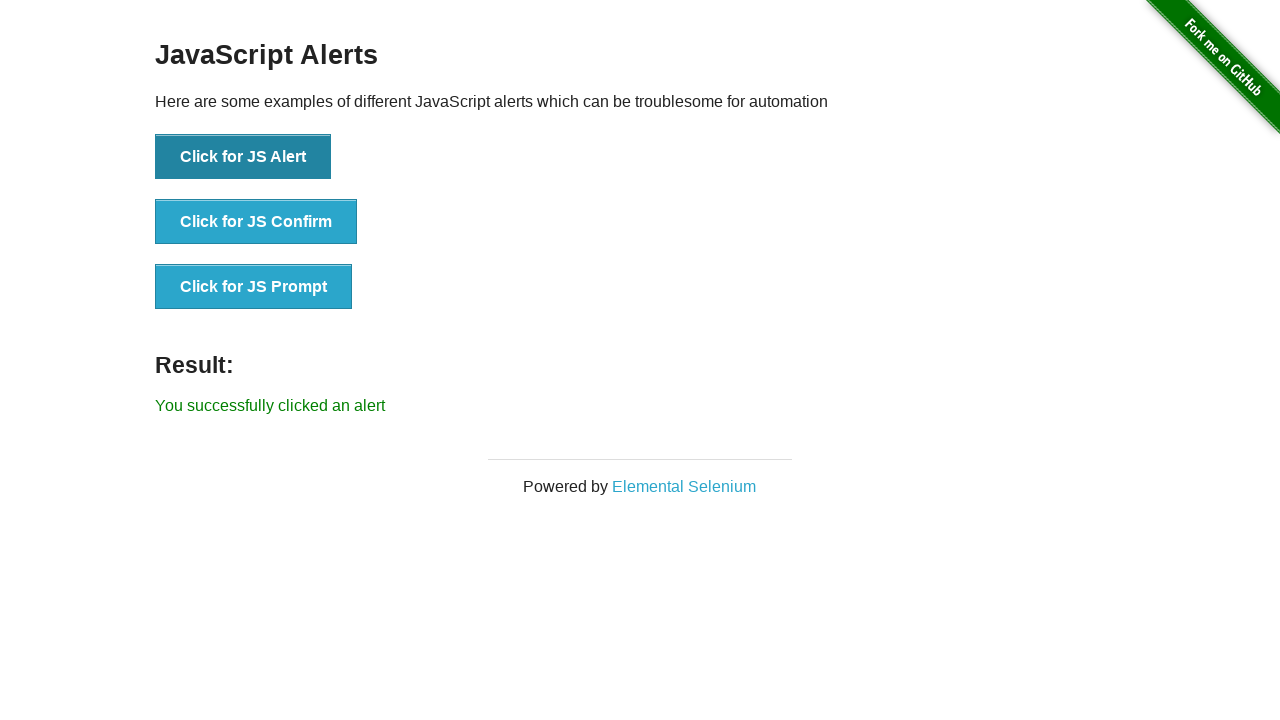

Clicked first list item button to trigger alert at (243, 157) on ul li:first-child button
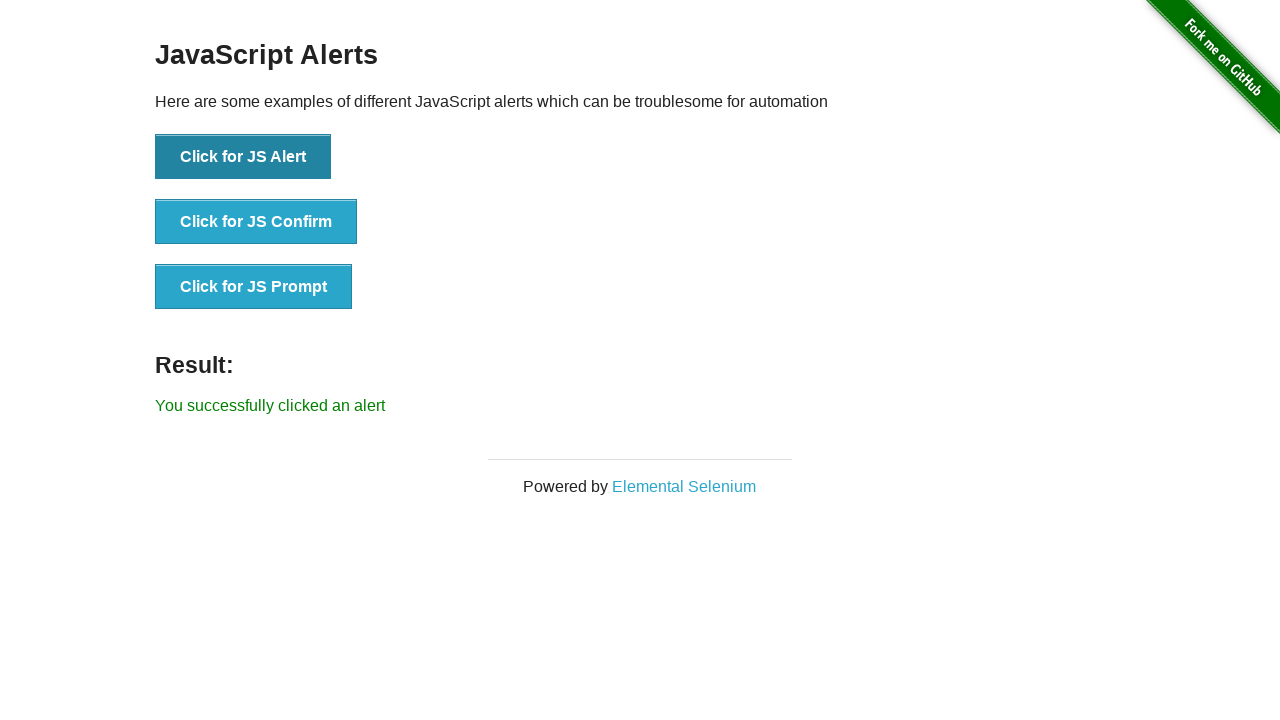

Waited 1 second for alert to be processed
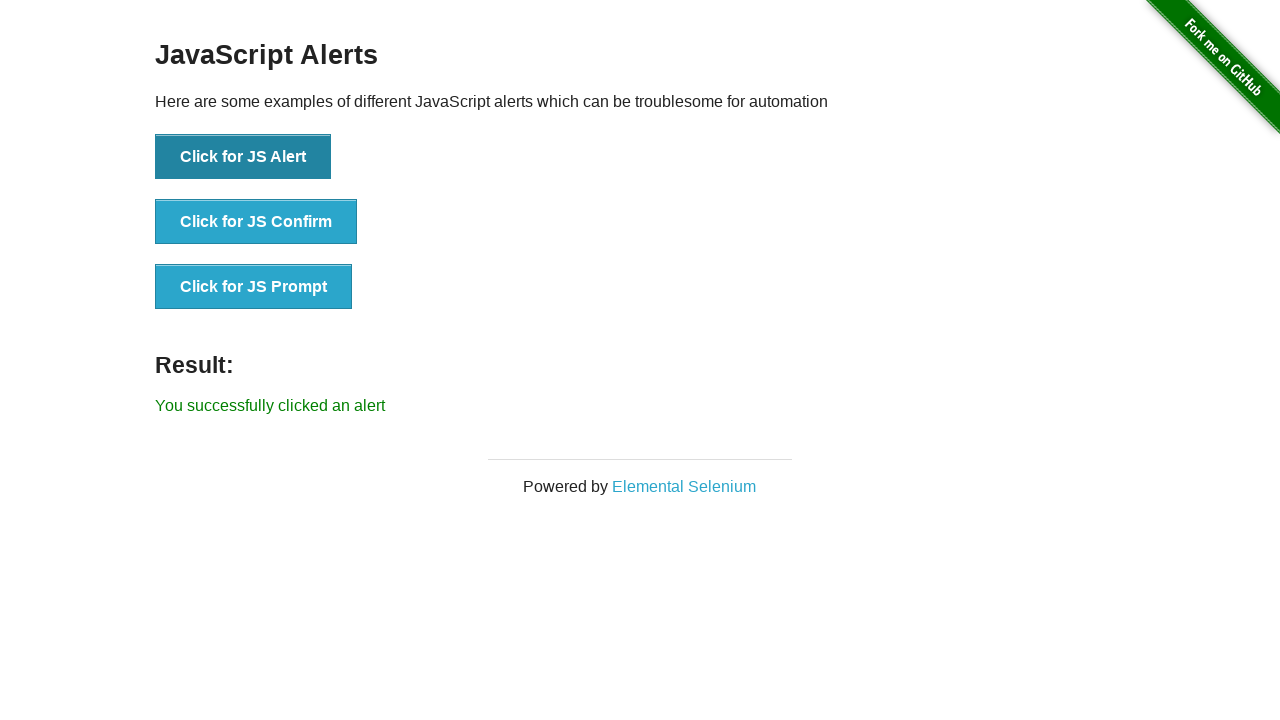

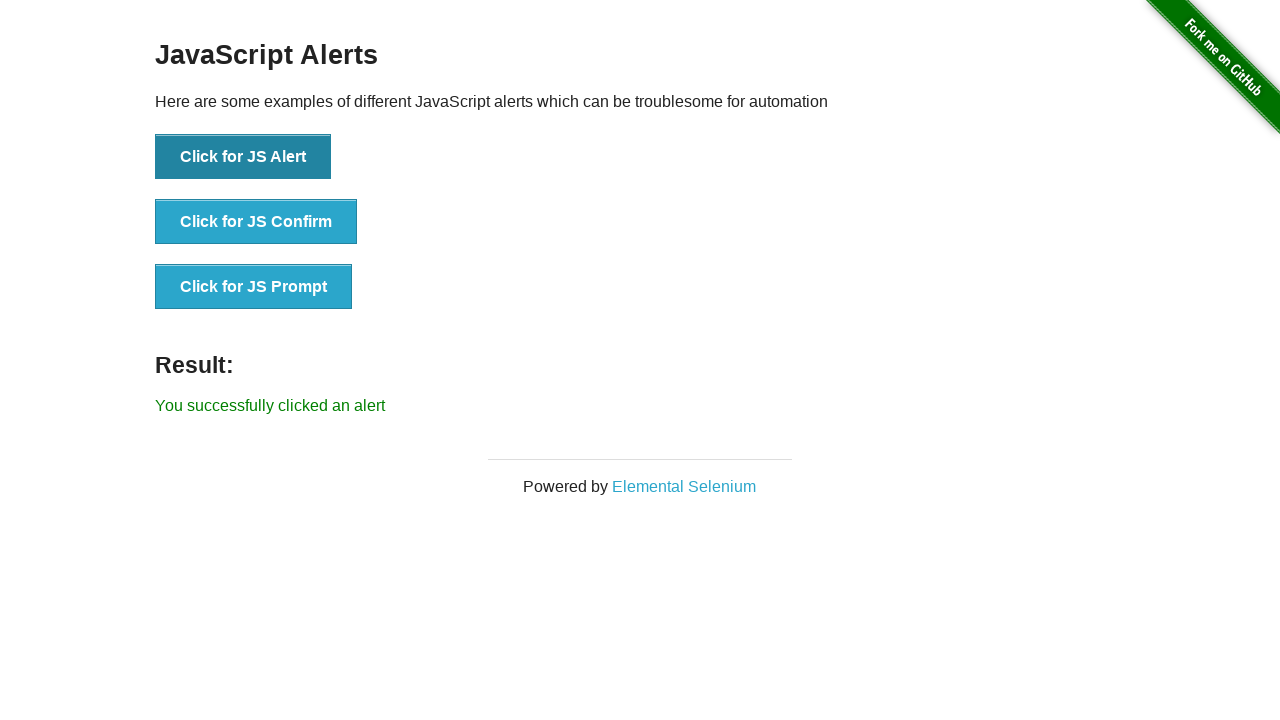